Tests that the counter displays the current number of todo items as items are added

Starting URL: https://demo.playwright.dev/todomvc

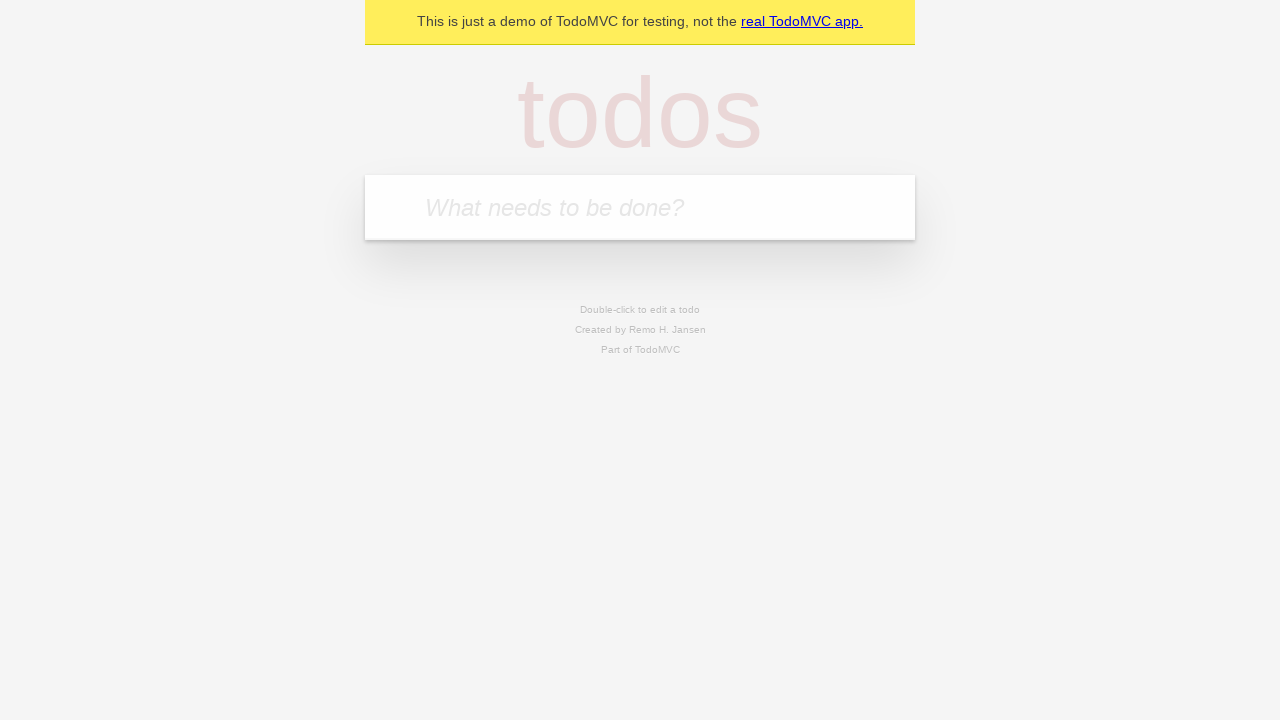

Located the todo input field
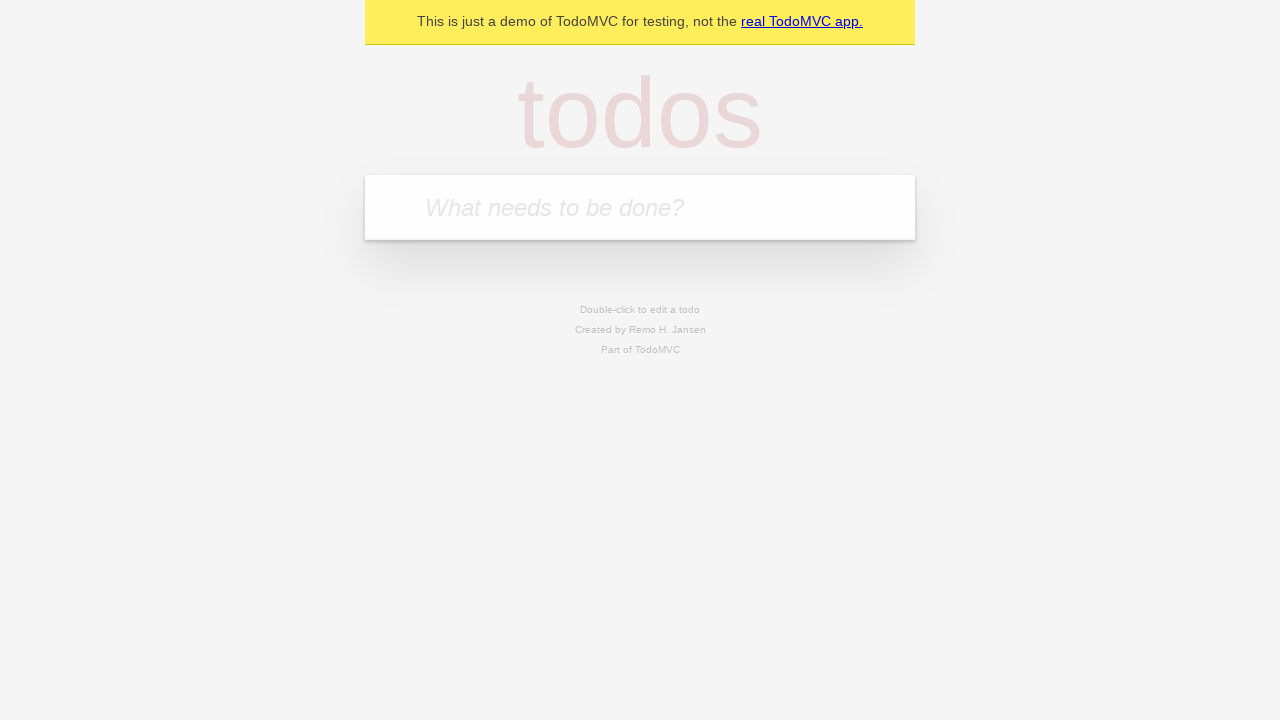

Filled first todo with 'buy some cheese' on internal:attr=[placeholder="What needs to be done?"i]
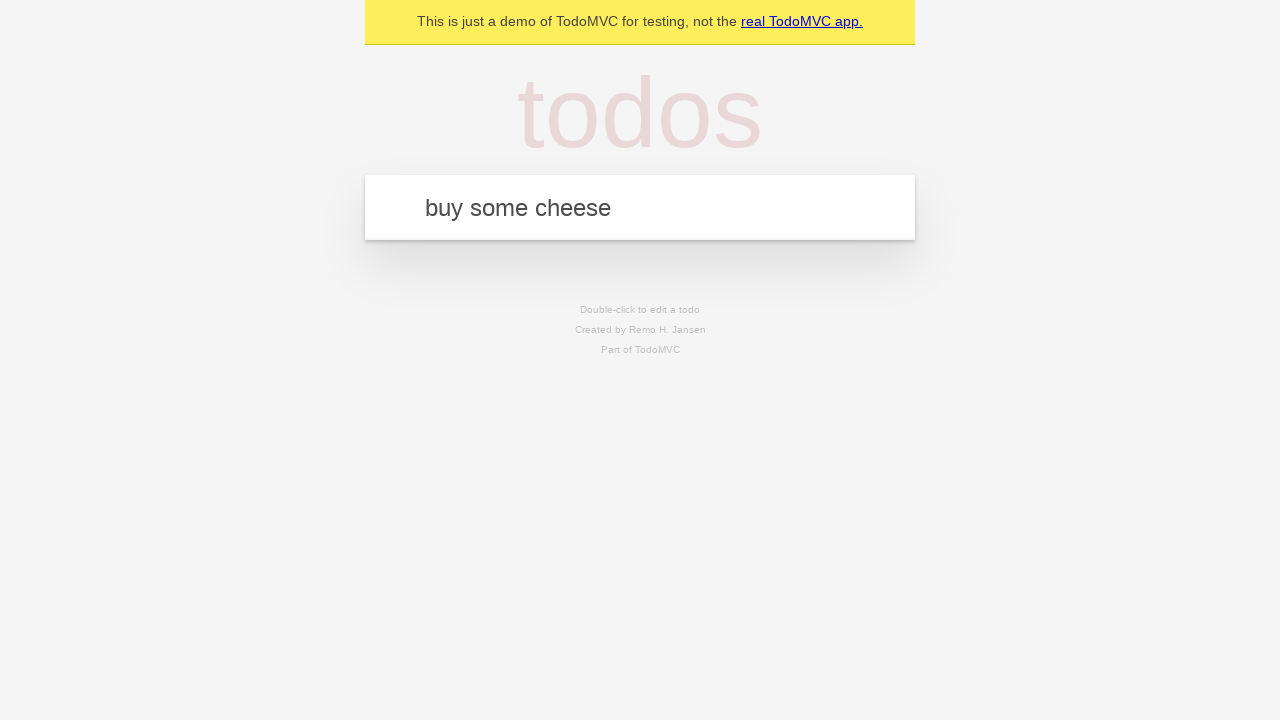

Pressed Enter to create first todo item on internal:attr=[placeholder="What needs to be done?"i]
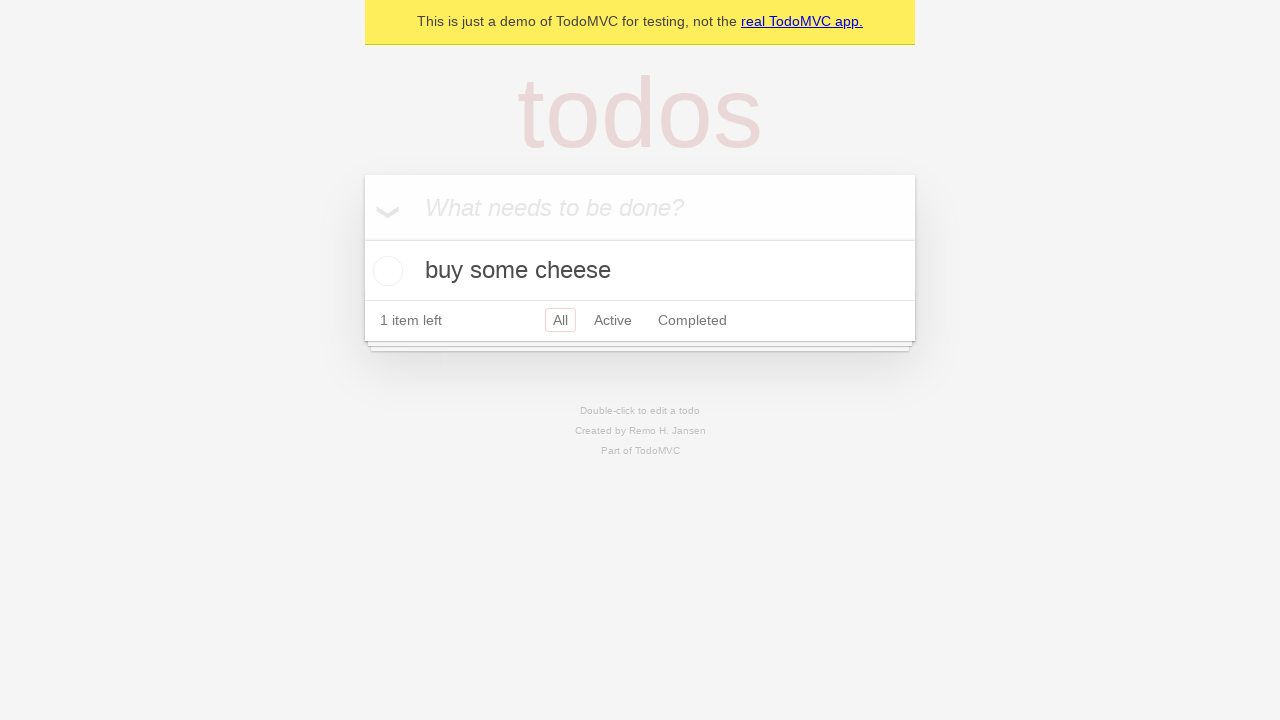

Todo counter appeared after first item was added
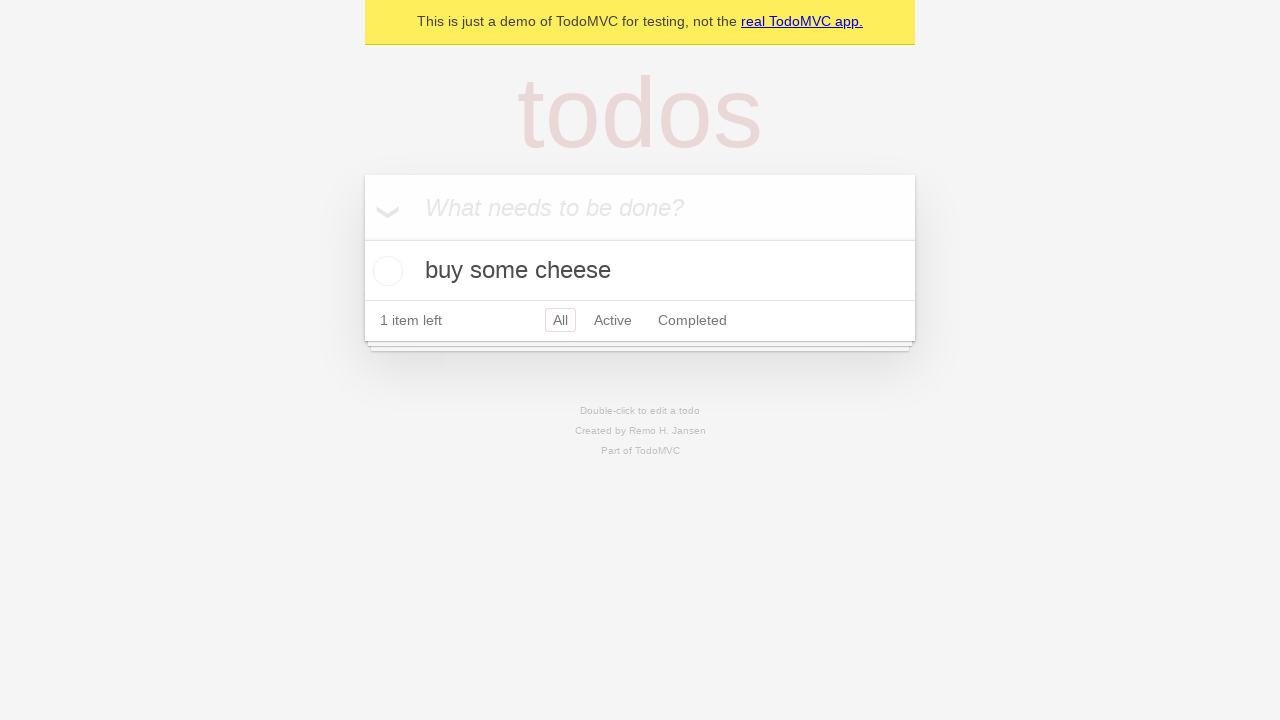

Filled second todo with 'feed the cat' on internal:attr=[placeholder="What needs to be done?"i]
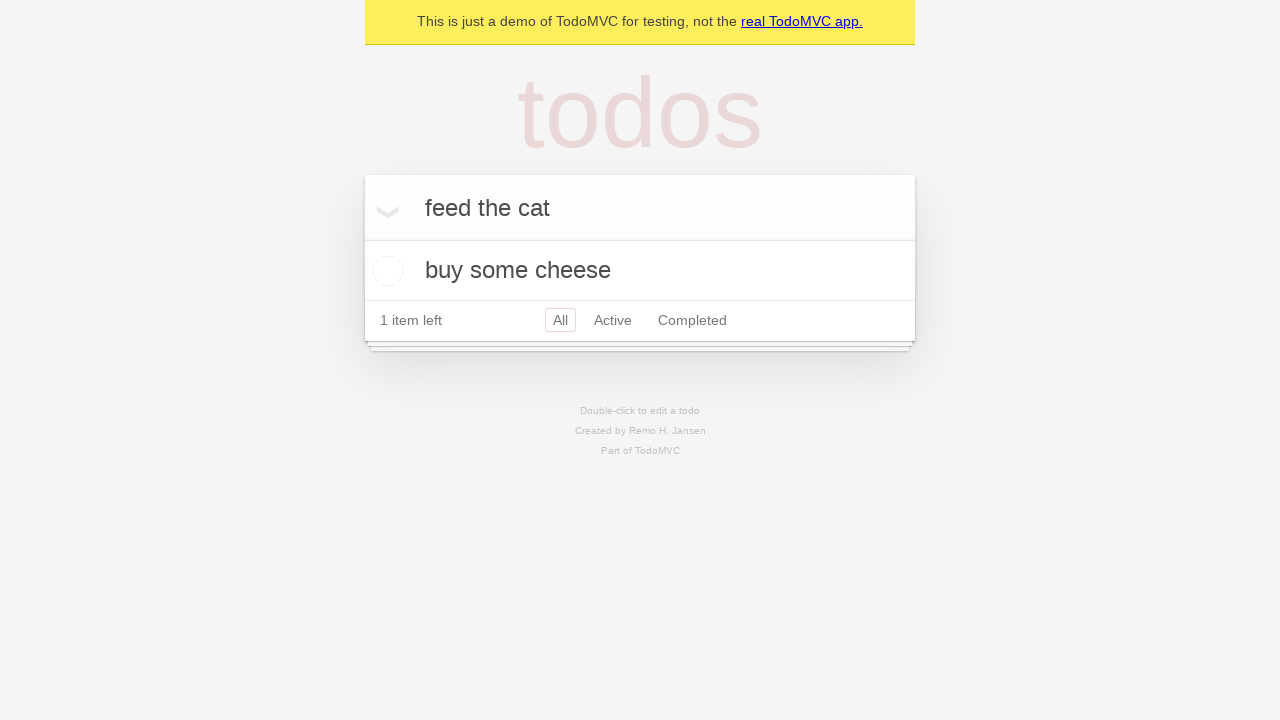

Pressed Enter to create second todo item on internal:attr=[placeholder="What needs to be done?"i]
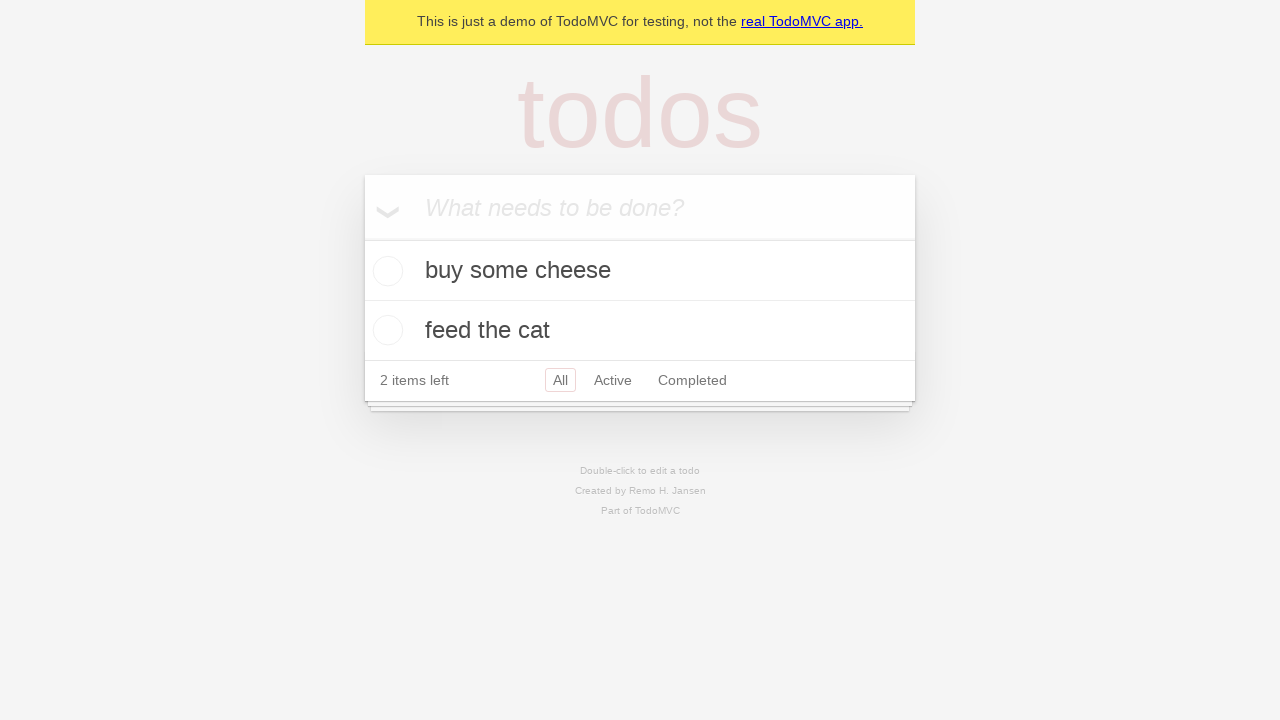

Todo counter updated to display '2 items left'
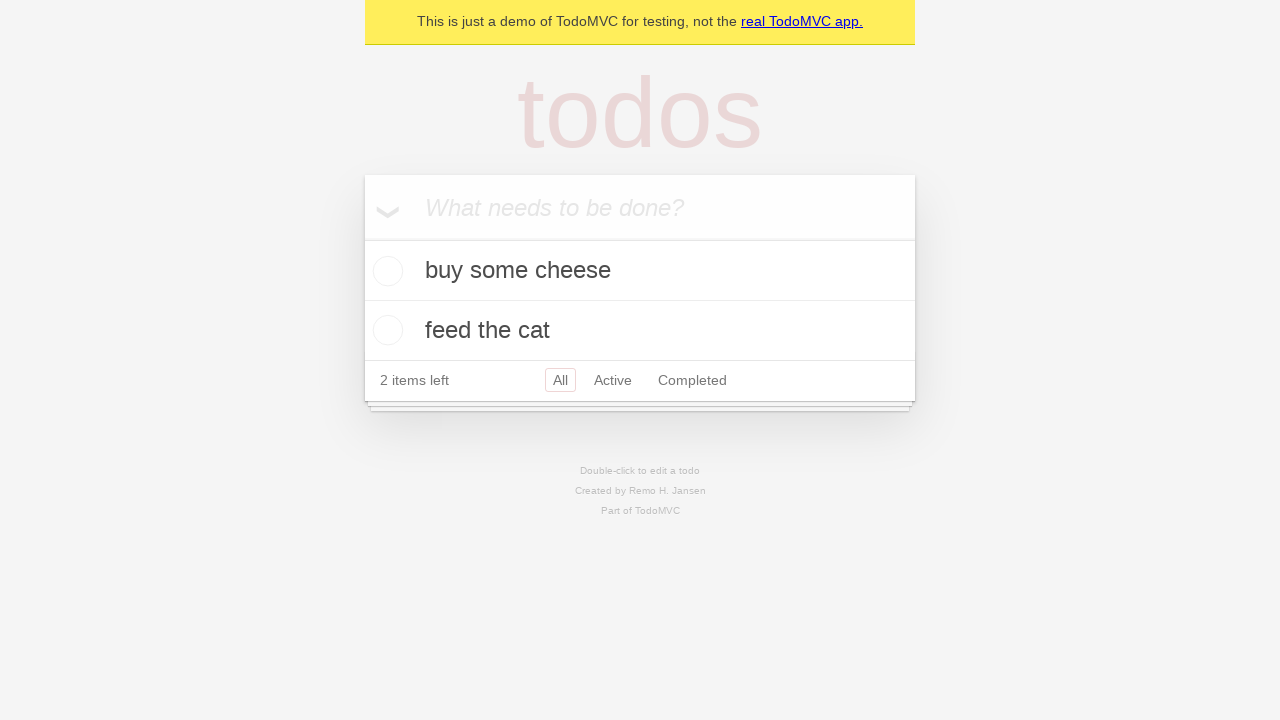

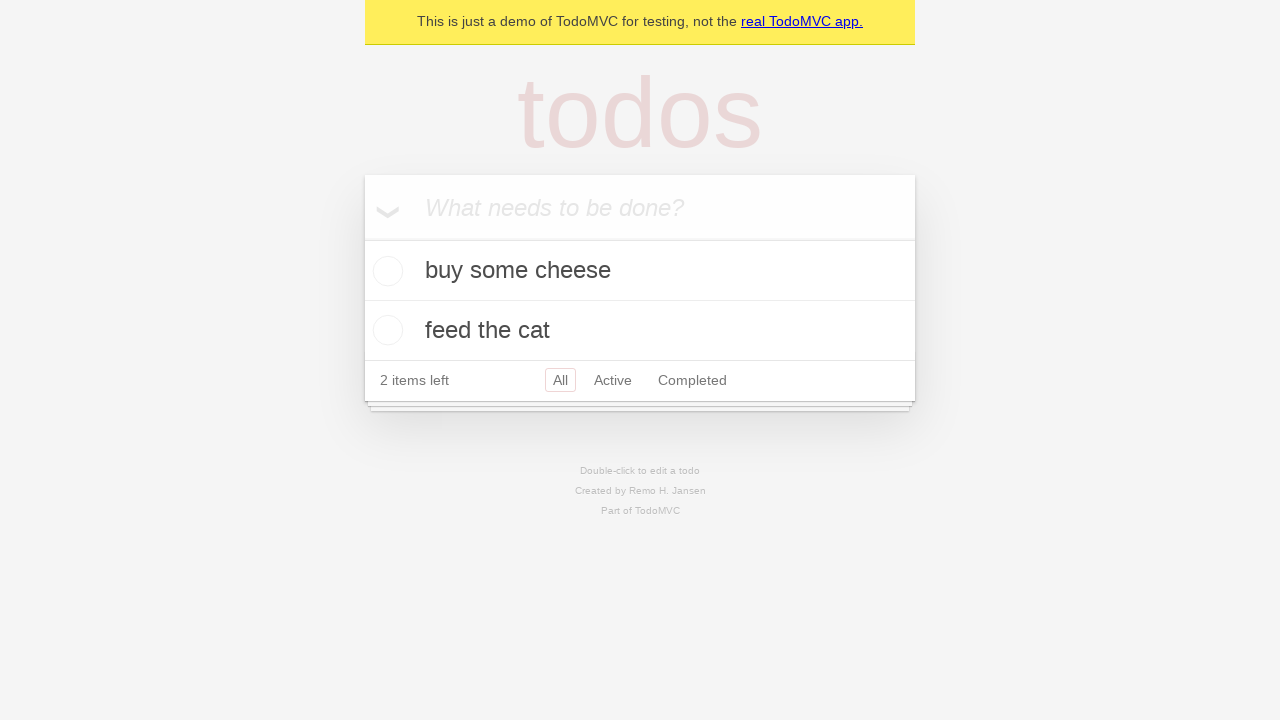